Tests the Playwright documentation site by clicking the "Get started" link and verifying that the Installation heading is visible on the resulting page.

Starting URL: https://playwright.dev/

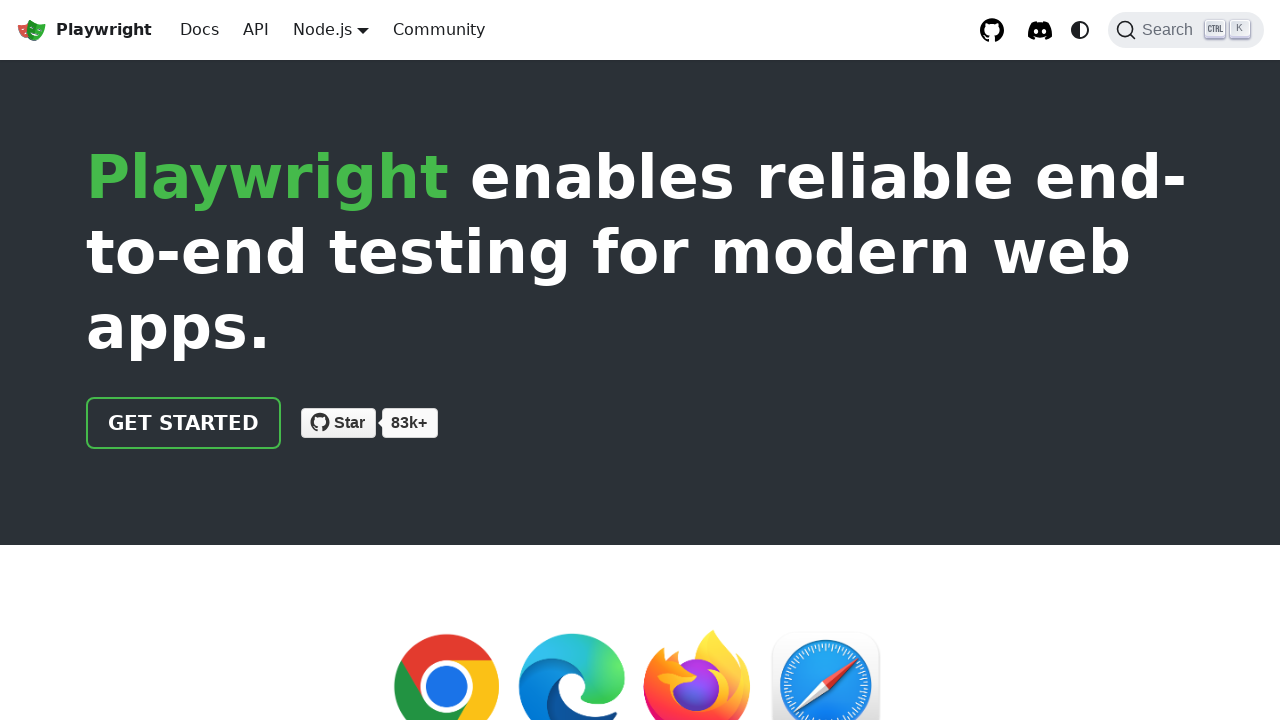

Clicked 'Get started' link at (184, 423) on internal:role=link[name="Get started"i]
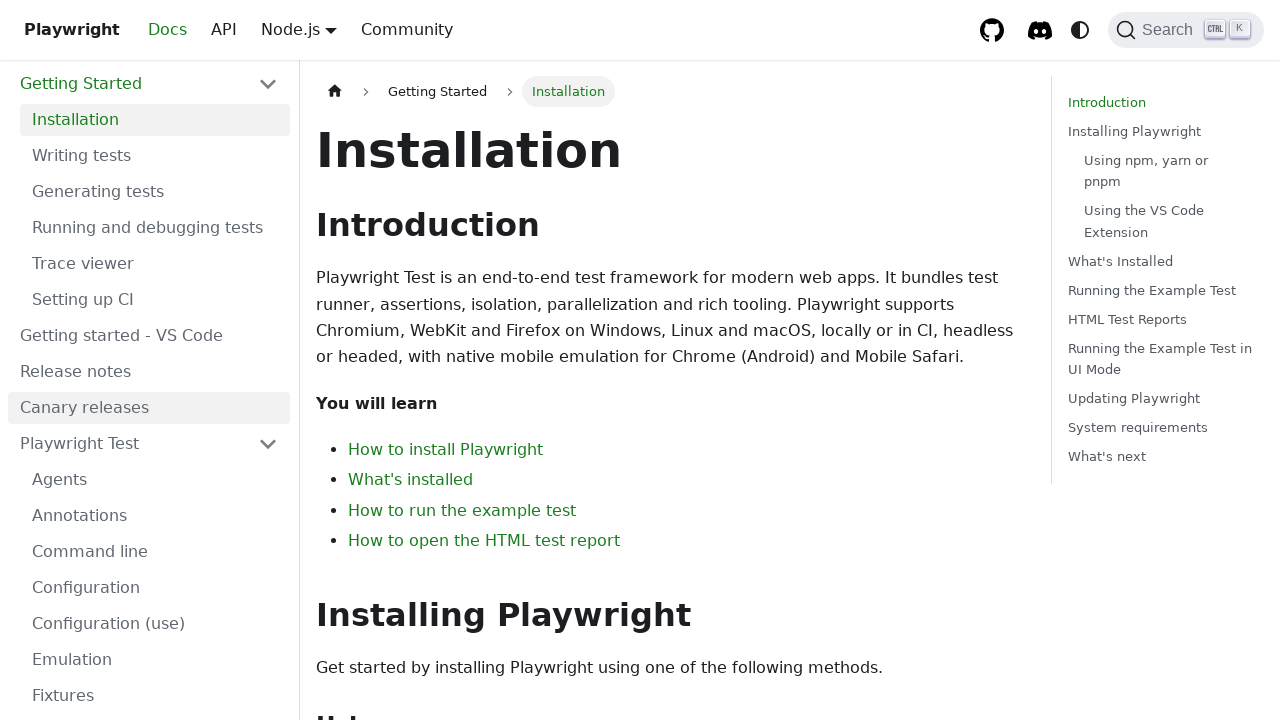

Installation heading is visible on the page
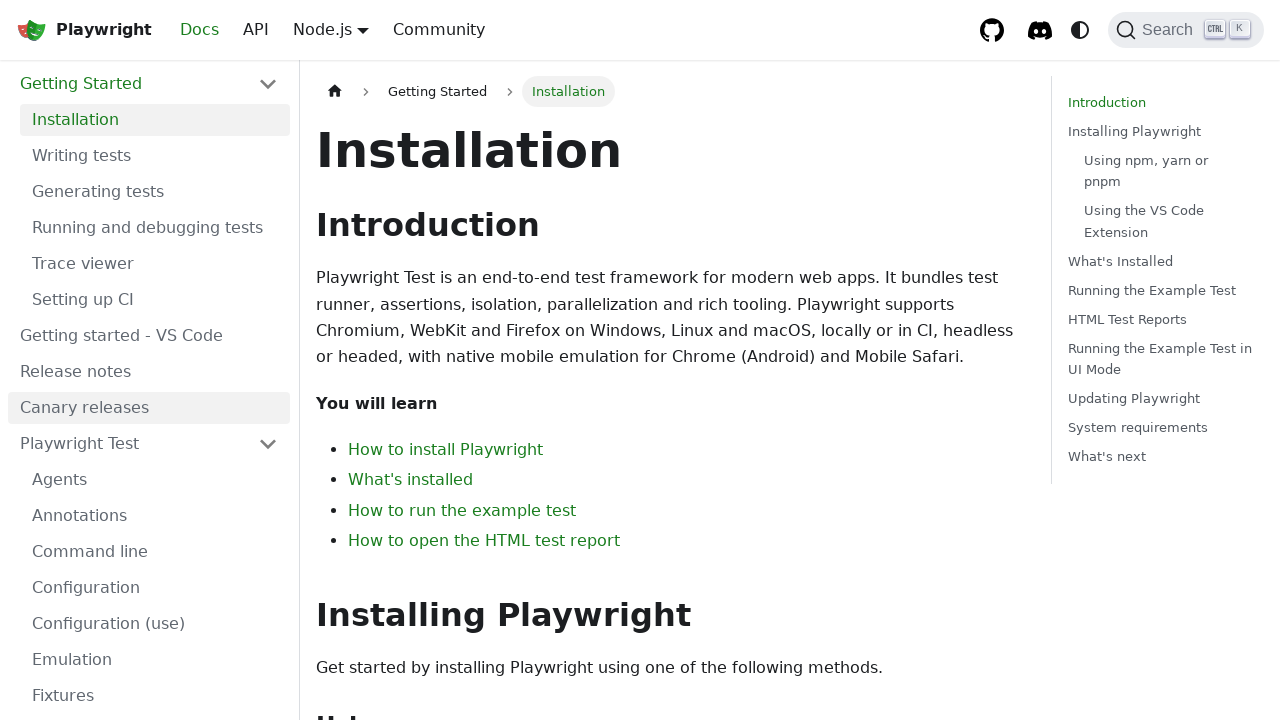

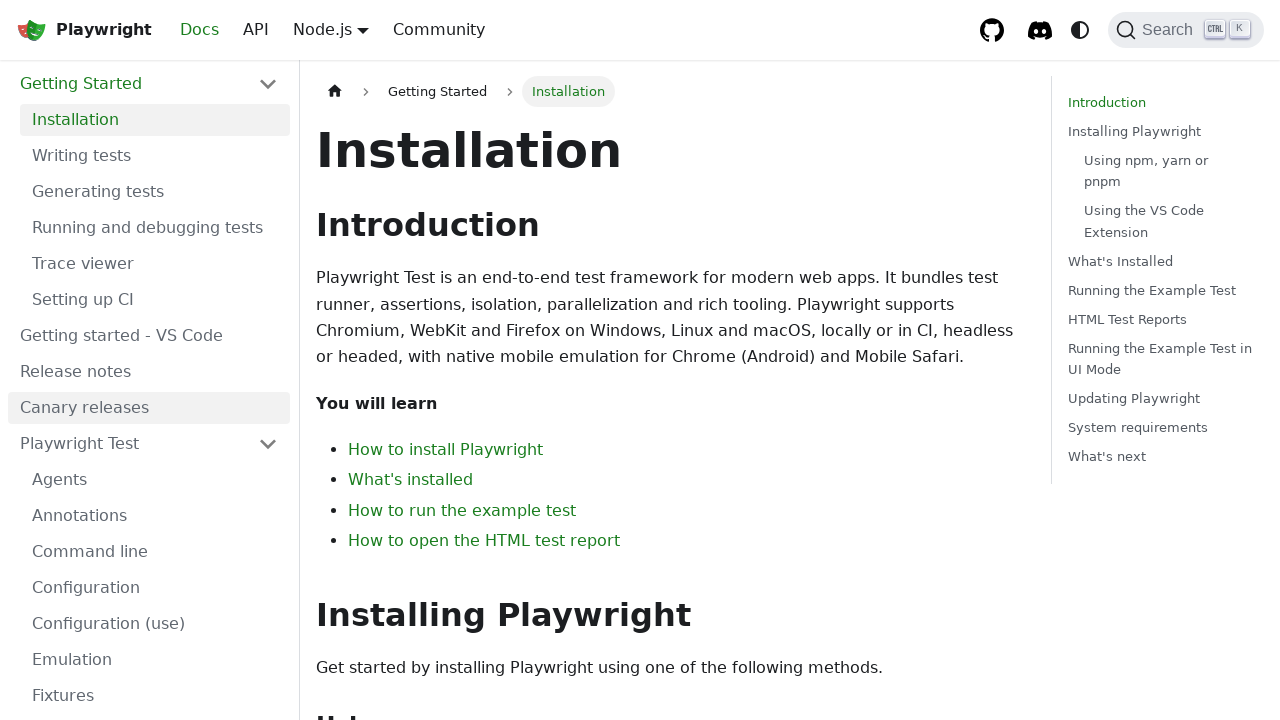